Navigates to DuckDuckGo homepage and verifies the page loads by checking the title is present

Starting URL: https://duckduckgo.com

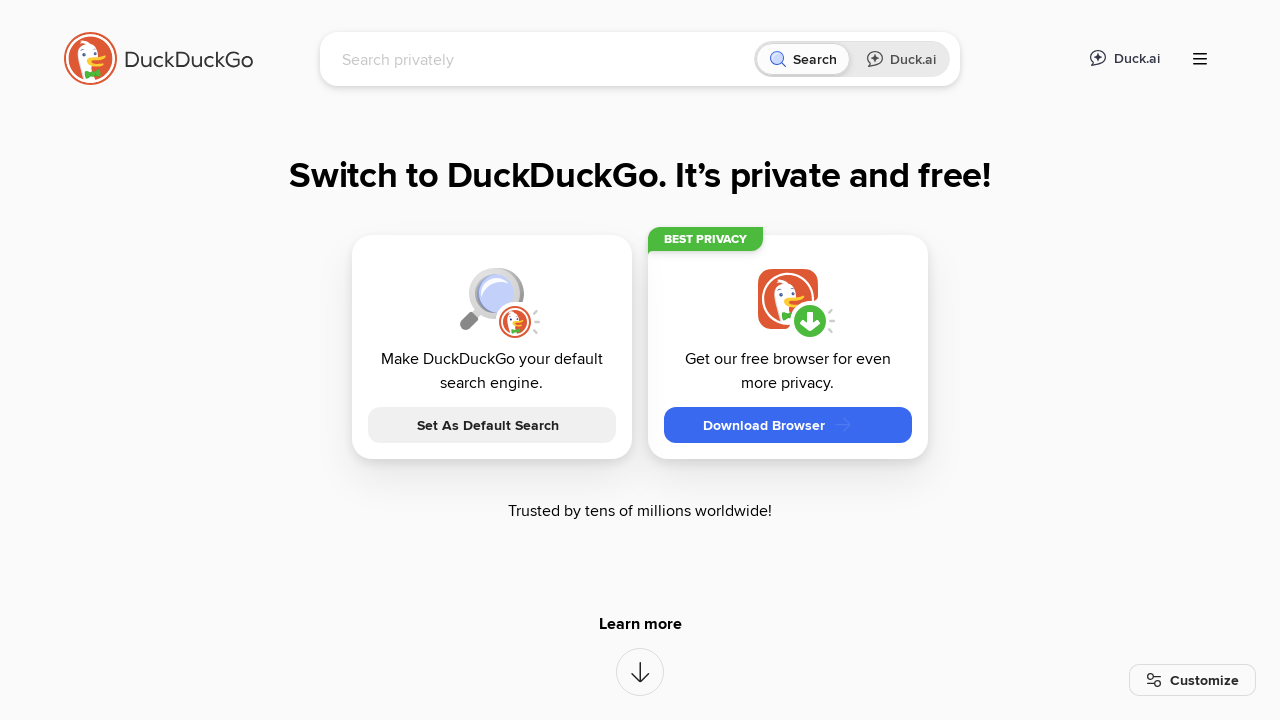

Waited for page to reach domcontentloaded state
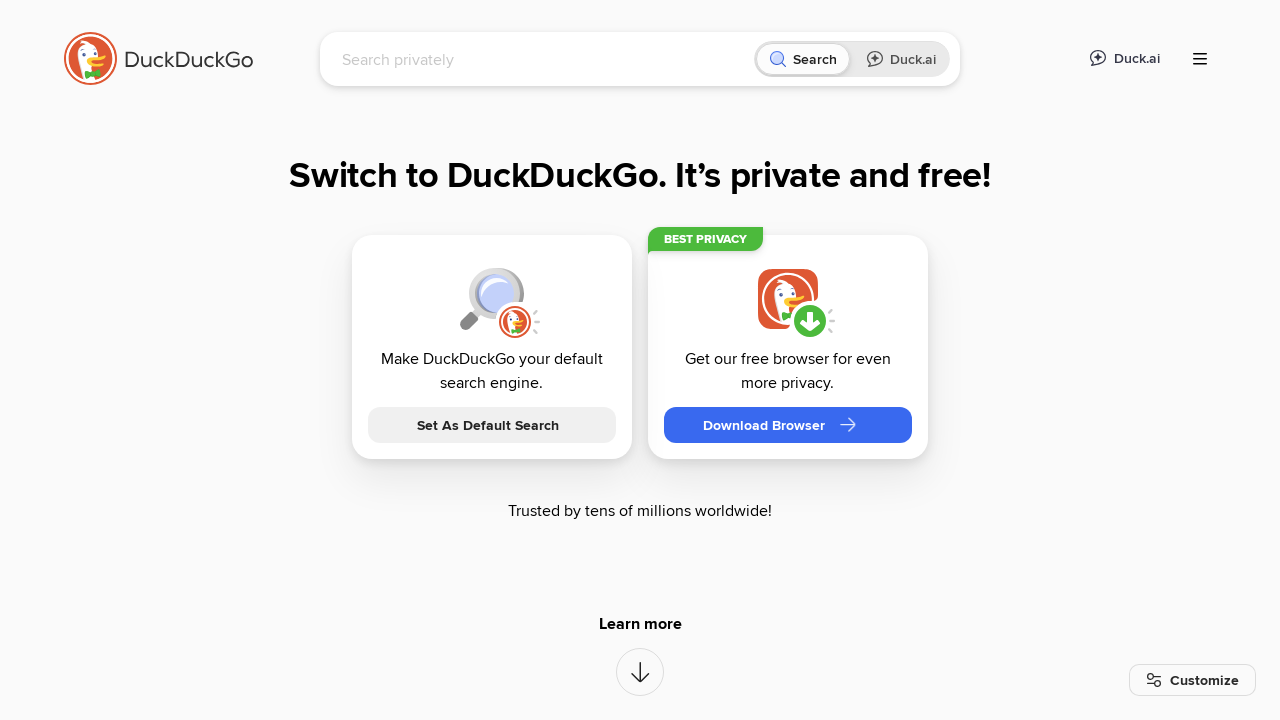

Verified page title contains 'DuckDuckGo'
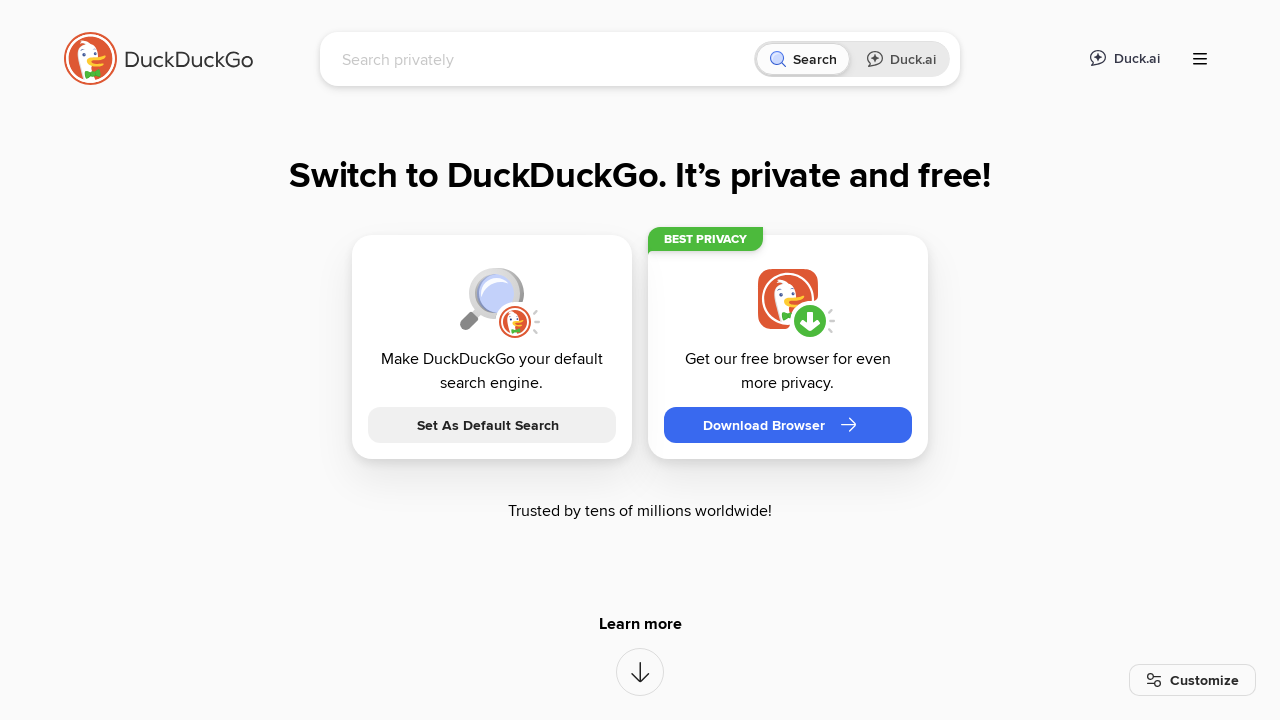

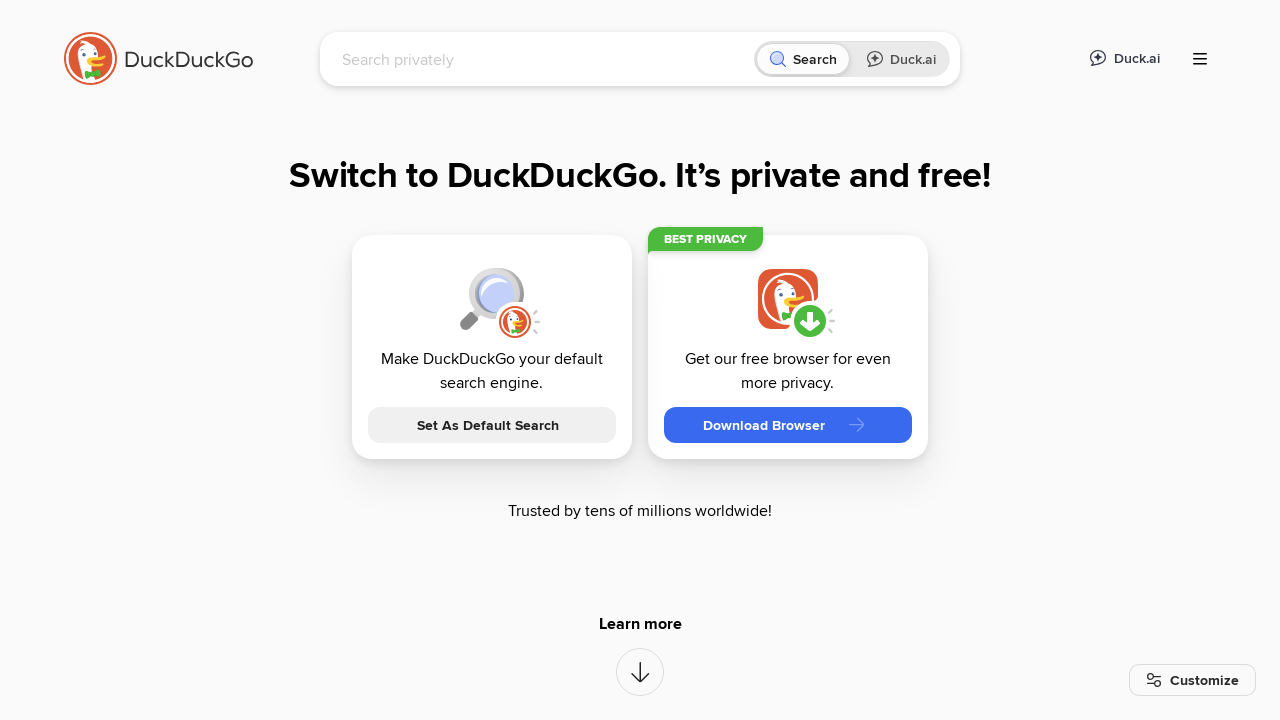